Tests window handling functionality by opening a new window, switching to it, navigating through menu items, and filling a form field before returning to the parent window

Starting URL: https://leafground.com/window.xhtml

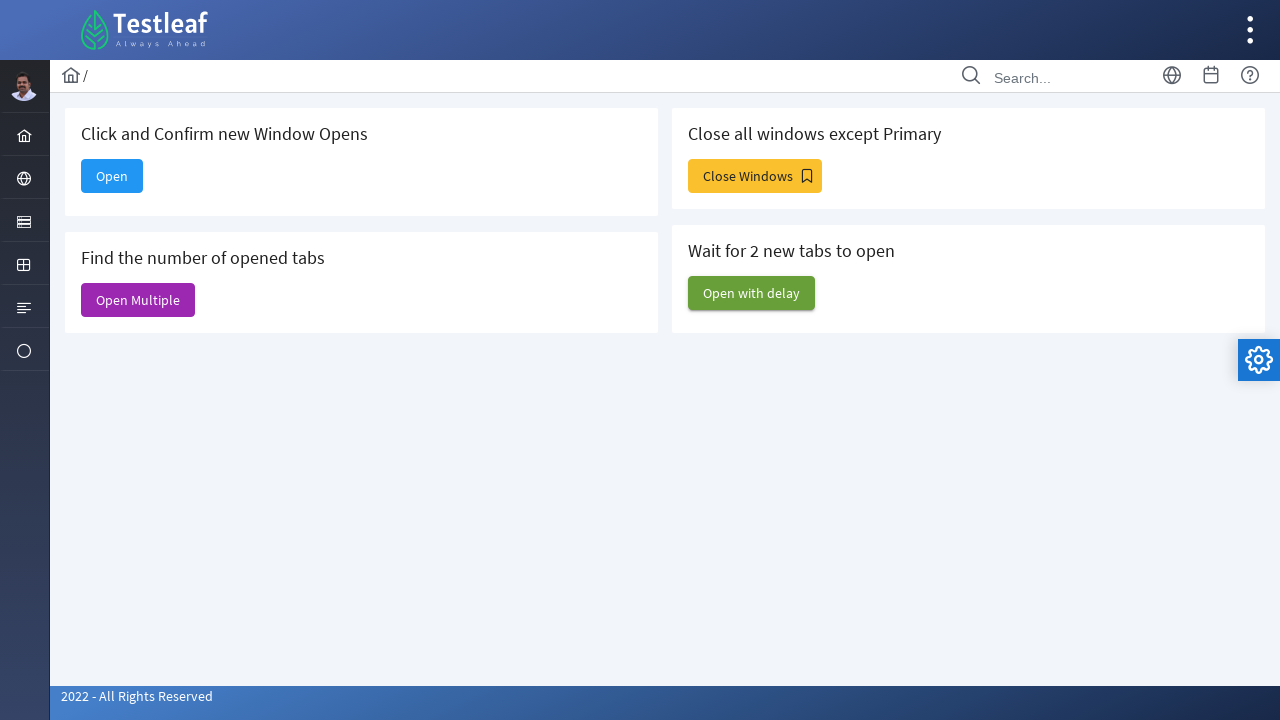

Stored reference to parent window
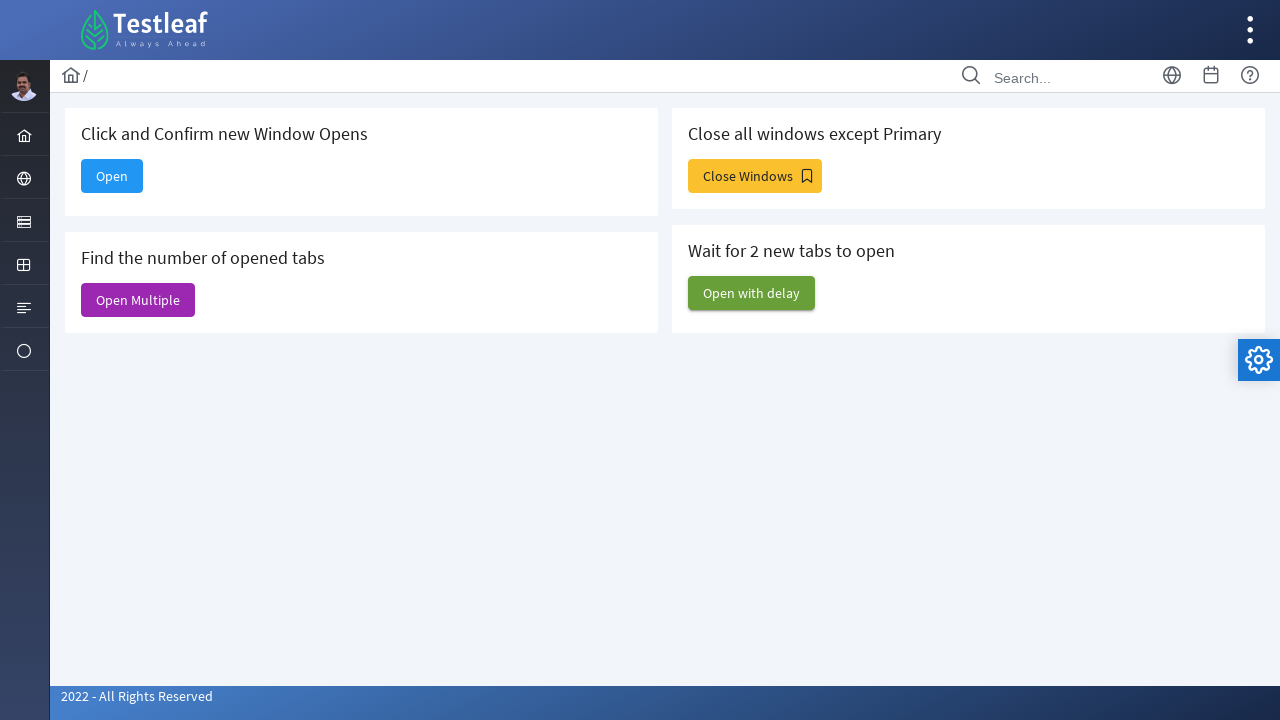

Clicked button to open new window at (112, 176) on #j_idt88\:new
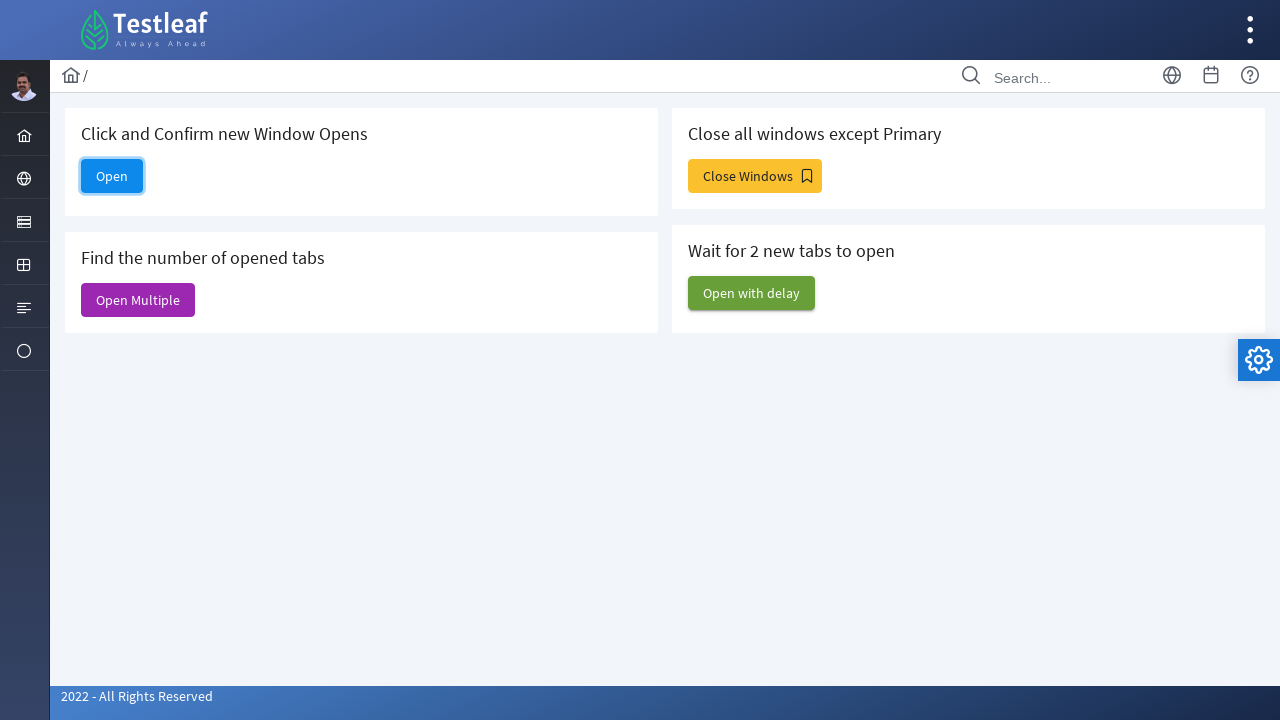

New window opened and captured
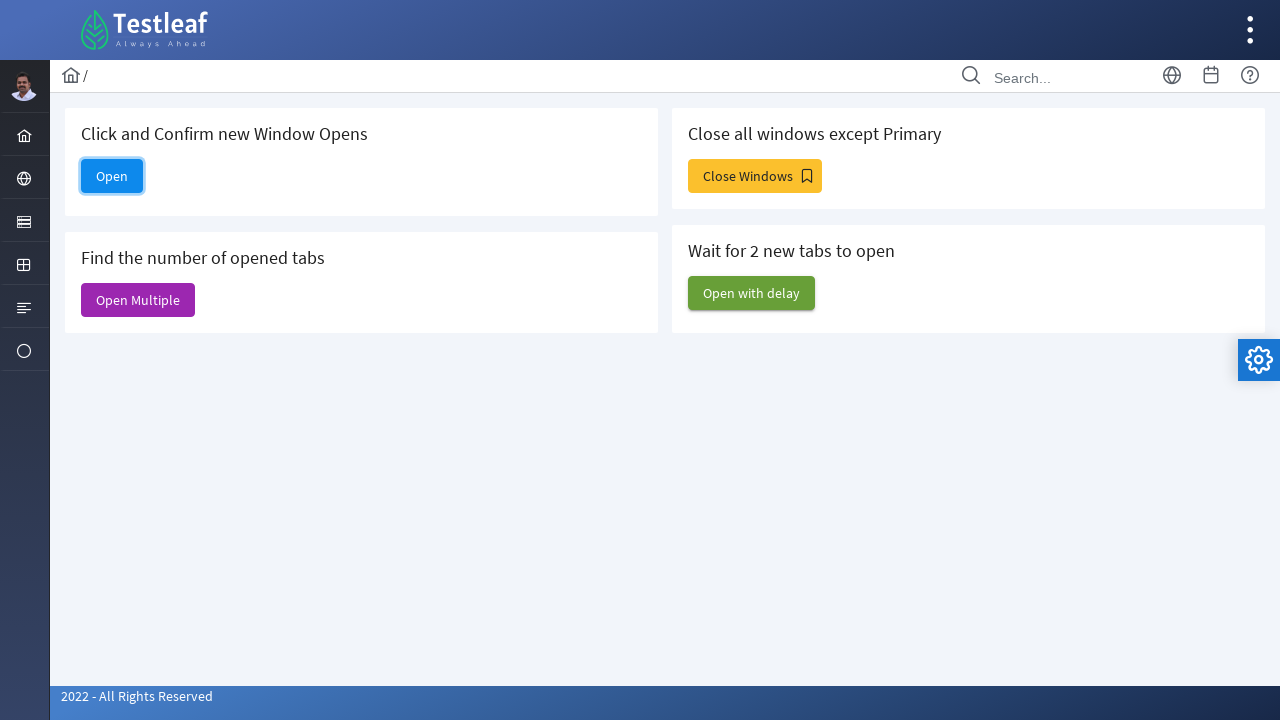

New window page loaded completely
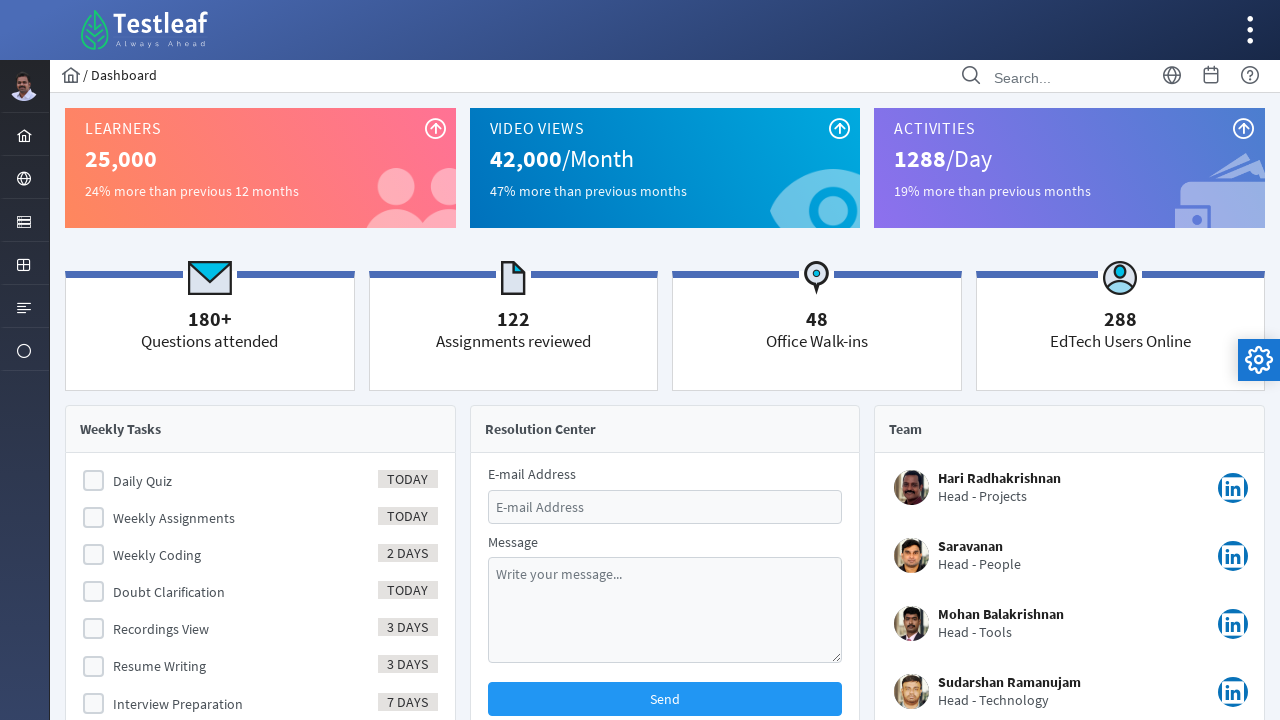

Menu element found in new window
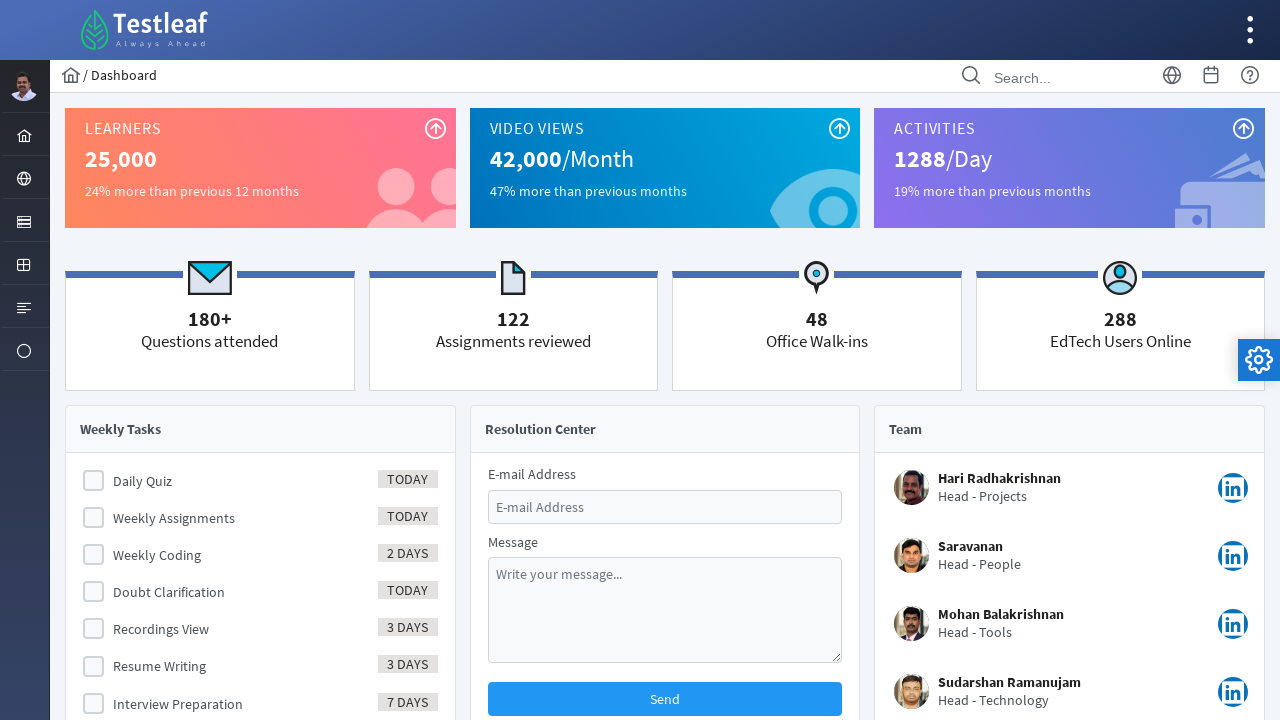

Clicked menu element at (24, 220) on #menuform\:j_idt40
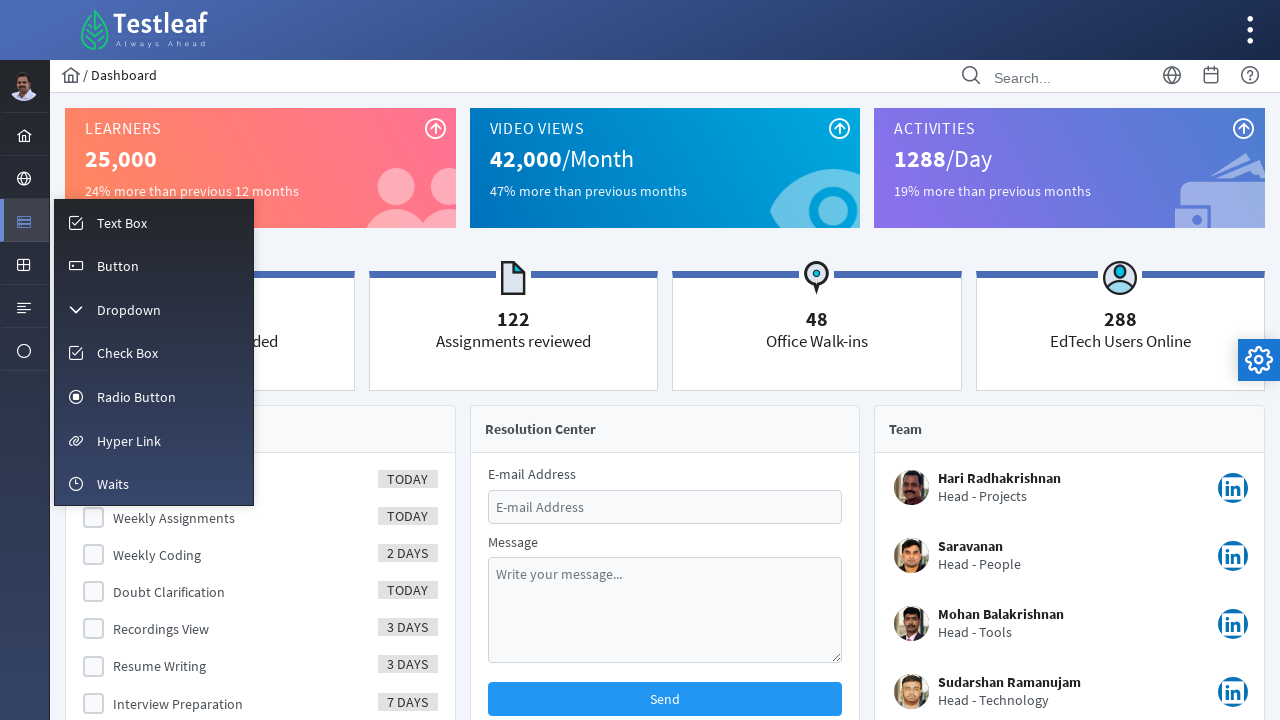

Clicked input menu item at (154, 222) on #menuform\:m_input
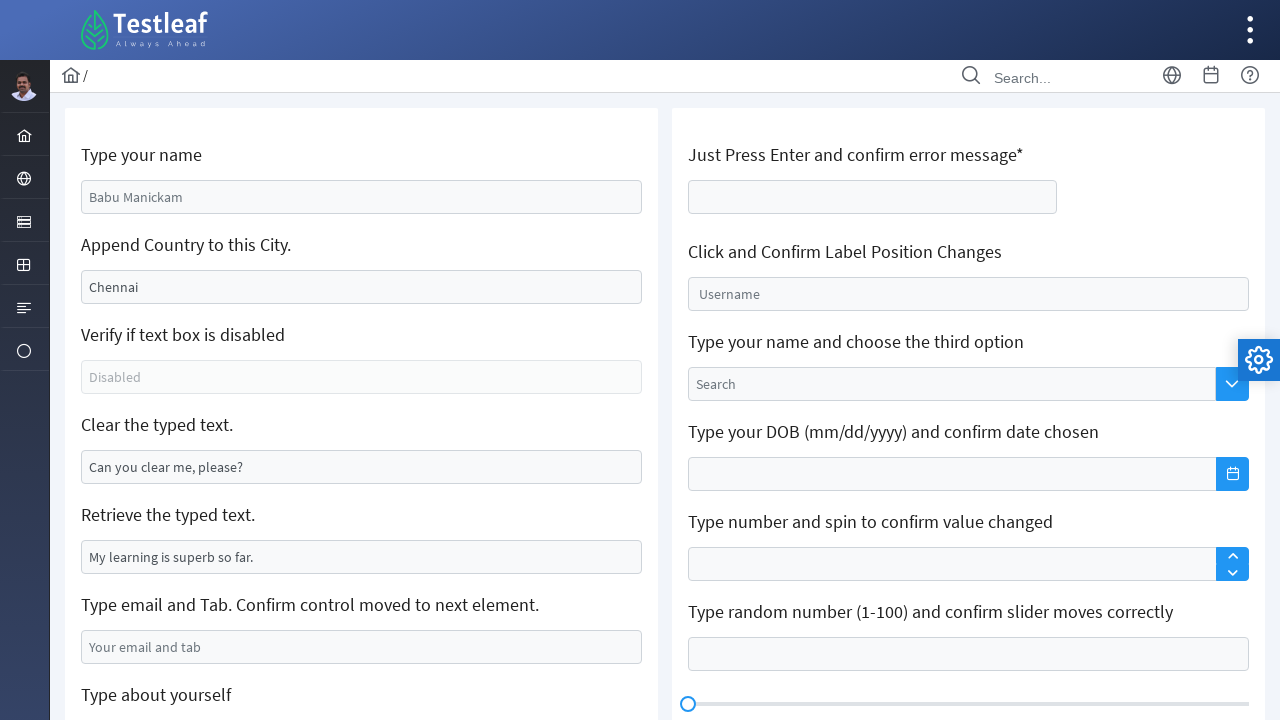

Filled name field with 'Sathish' on #j_idt88\:name
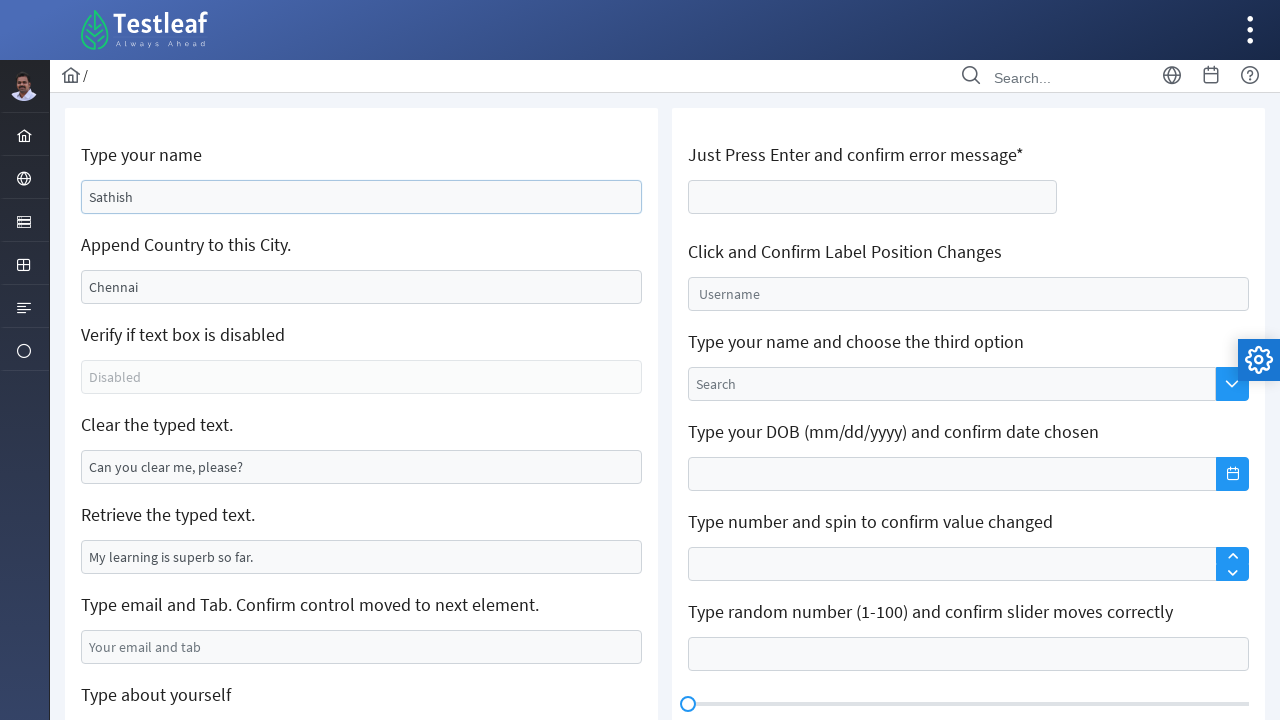

Closed new window and returned focus to parent window
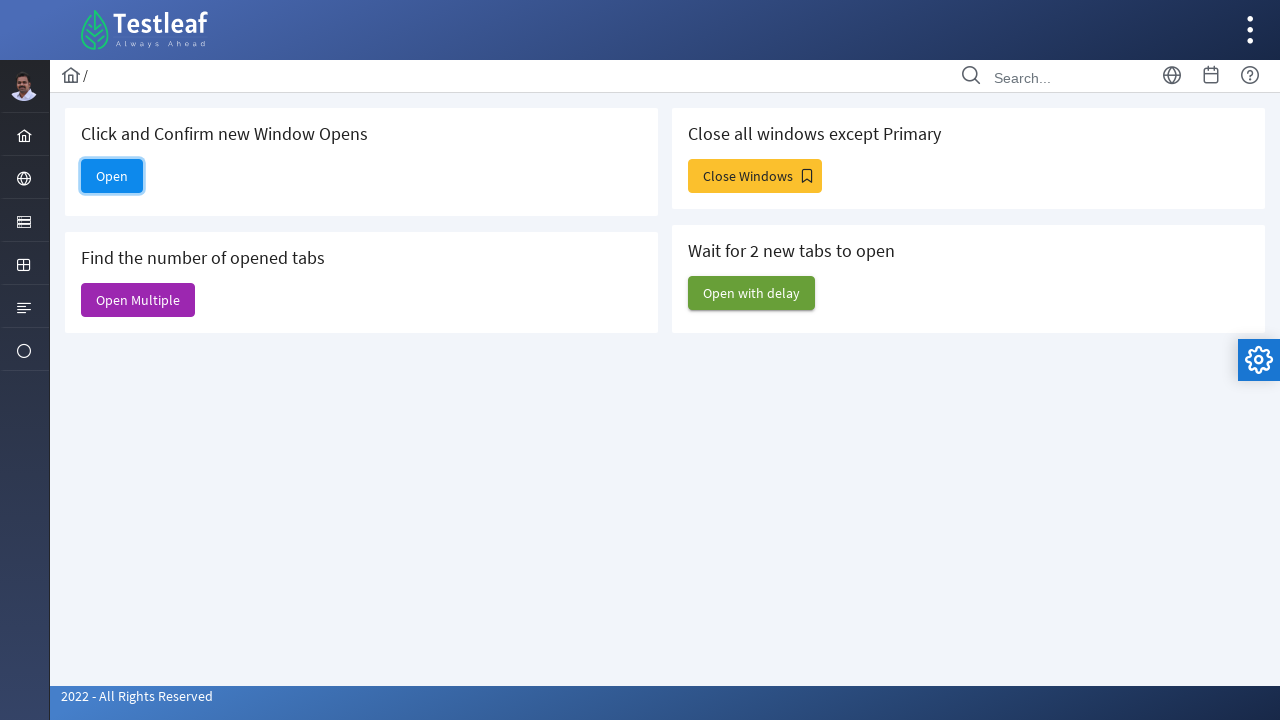

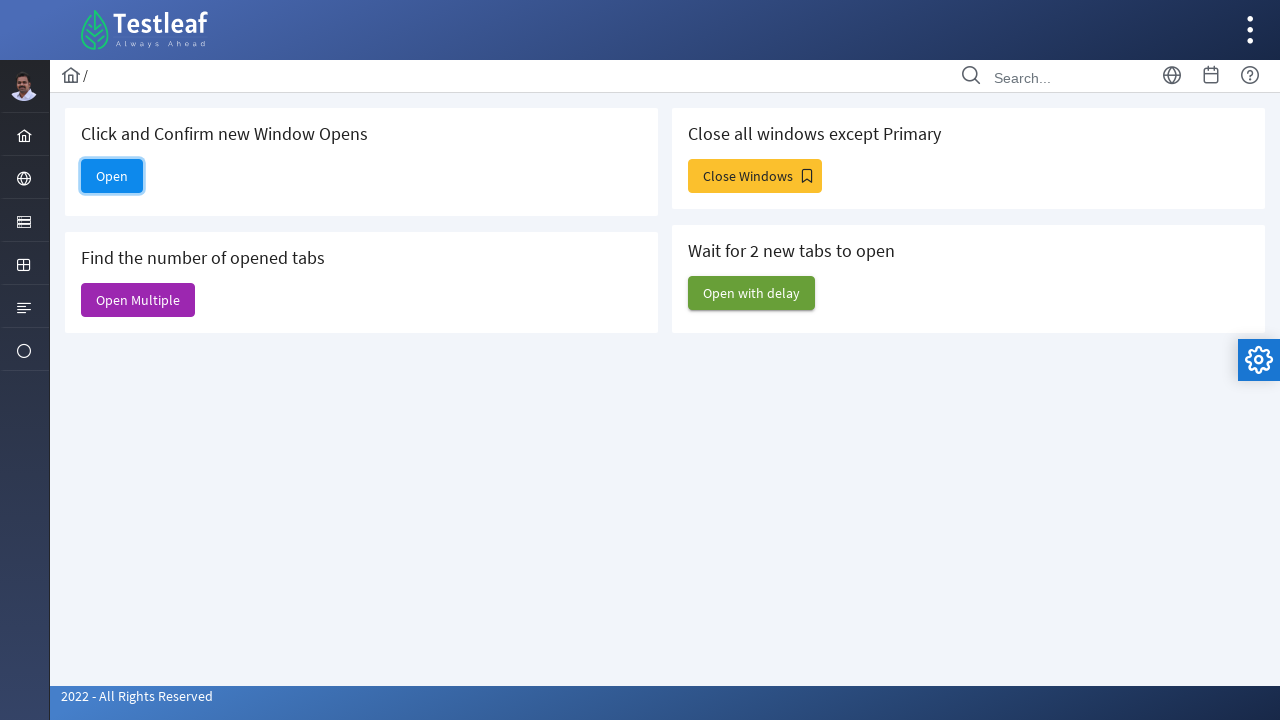